Tests window handling functionality by clicking a link that opens a new window, switching between windows, and verifying page titles on both windows.

Starting URL: https://the-internet.herokuapp.com/windows

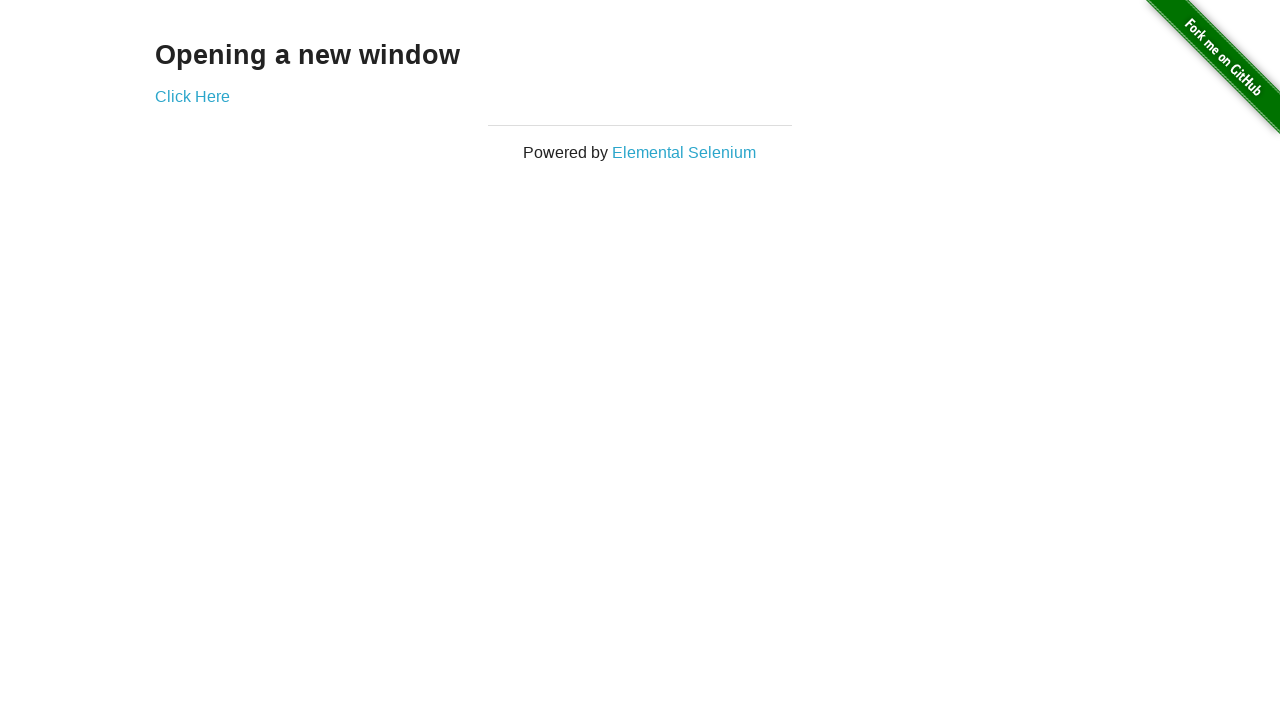

Verified page text is 'Opening a new window'
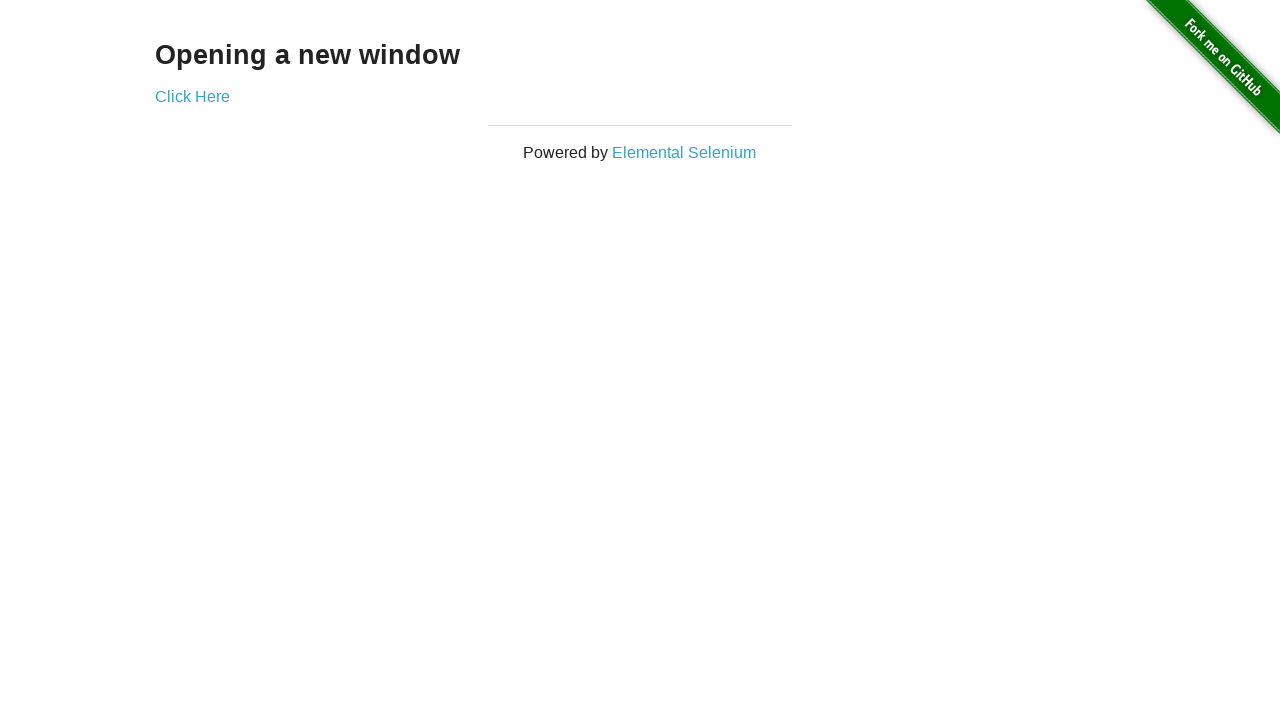

Verified initial page title is 'The Internet'
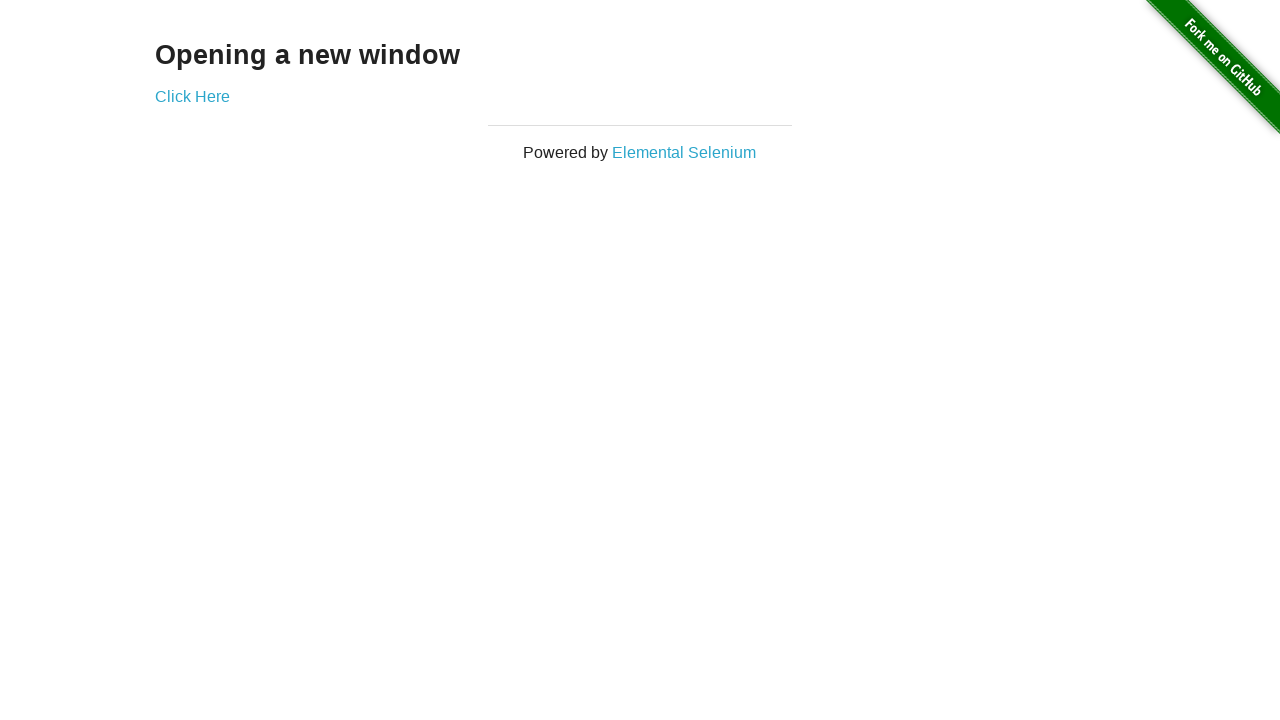

Stored reference to first page
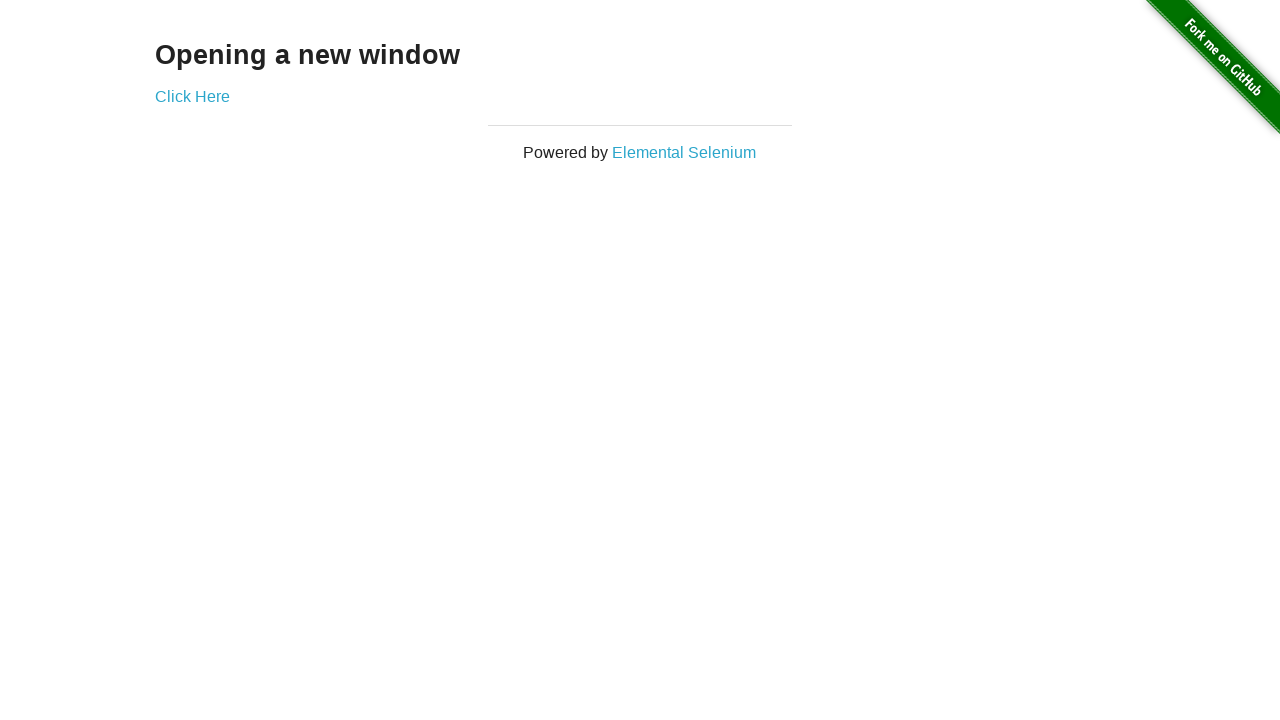

Clicked 'Click Here' button to open new window at (192, 96) on xpath=//*[text()='Click Here']
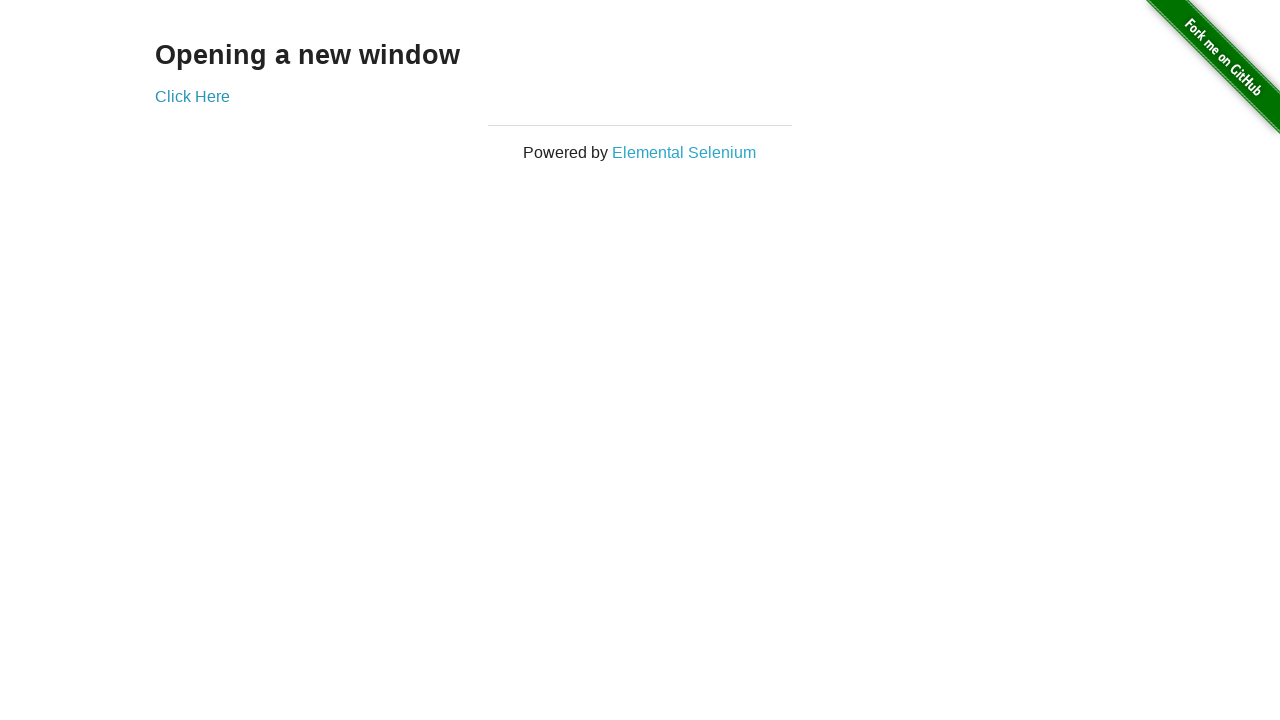

Captured reference to newly opened window
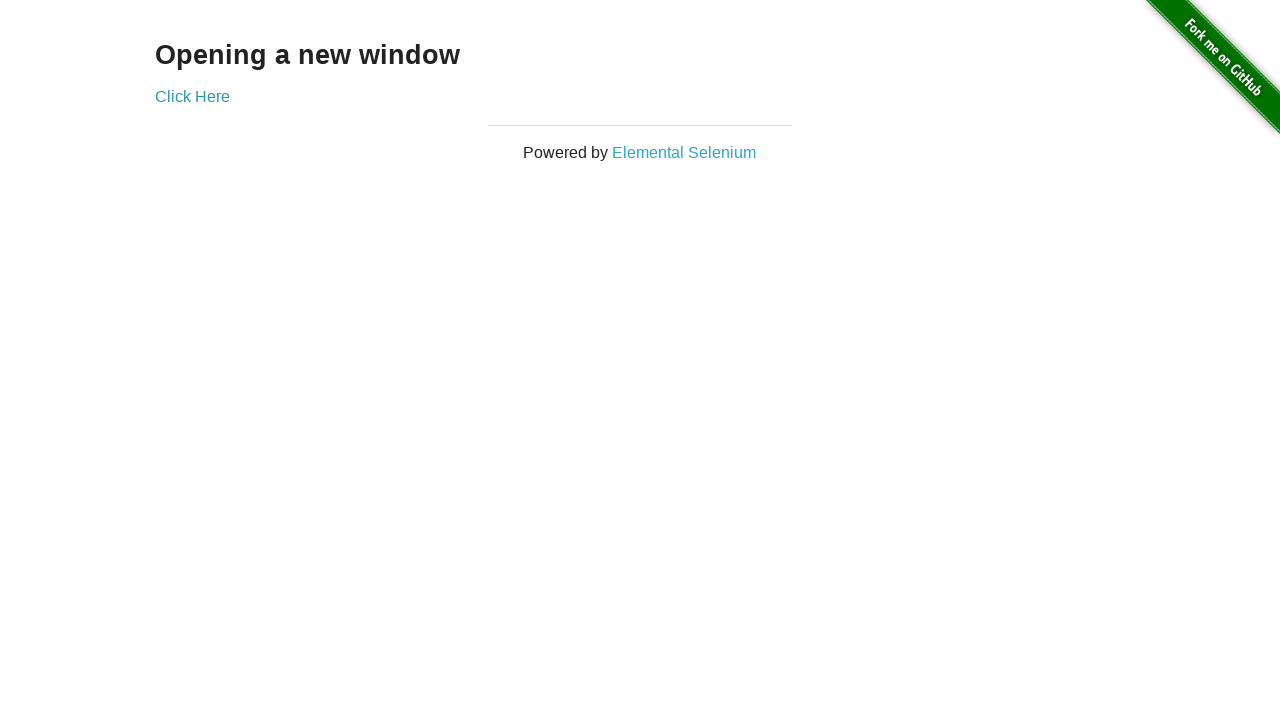

Waited for new page to fully load
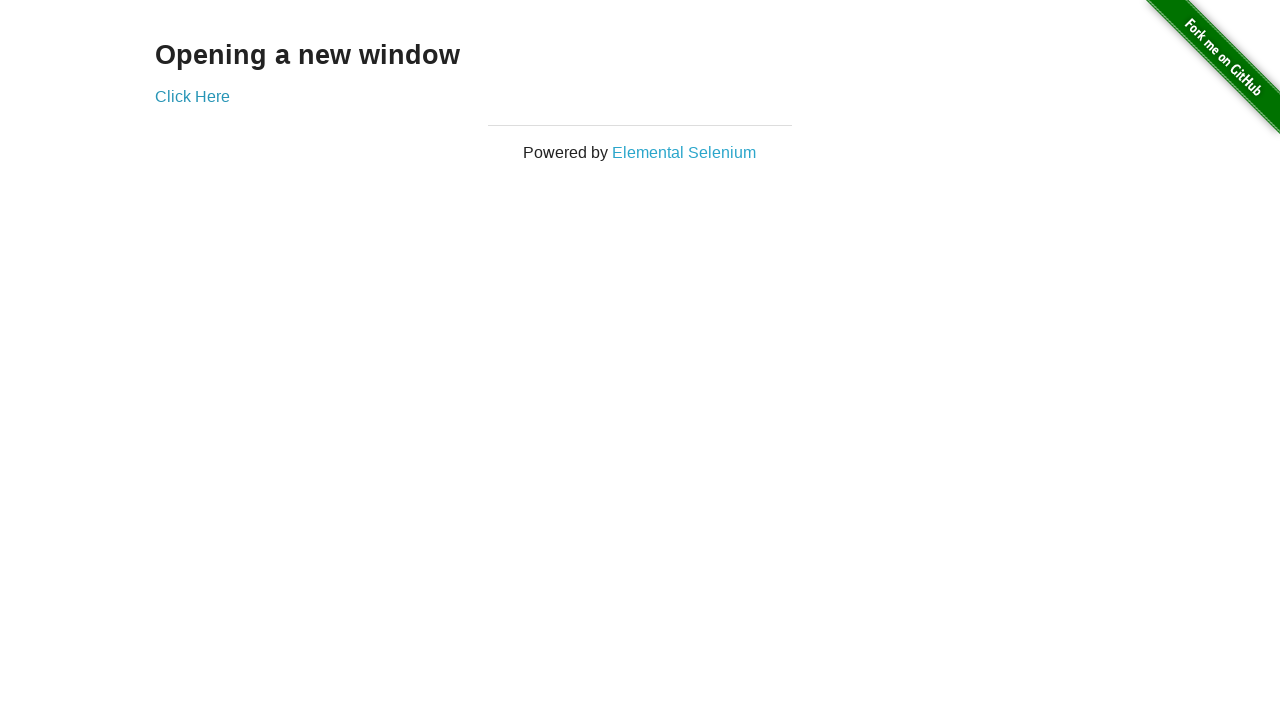

Verified new window title is 'New Window'
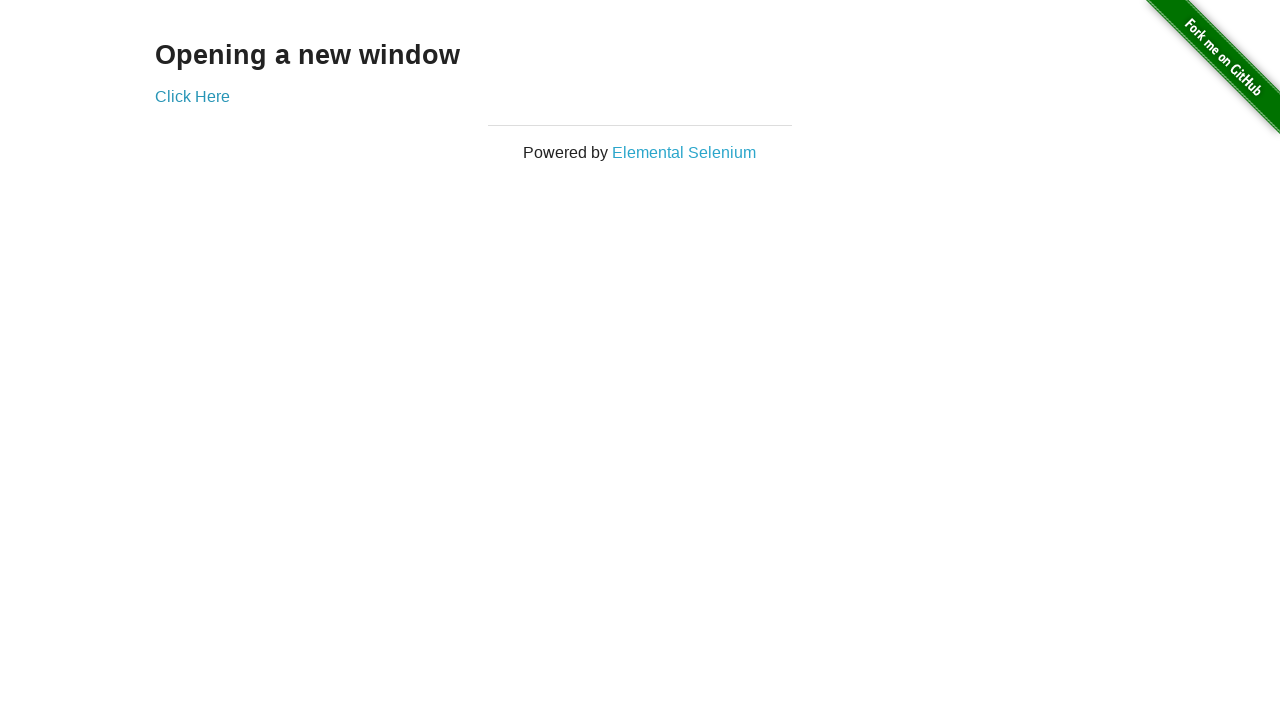

Switched focus back to original page
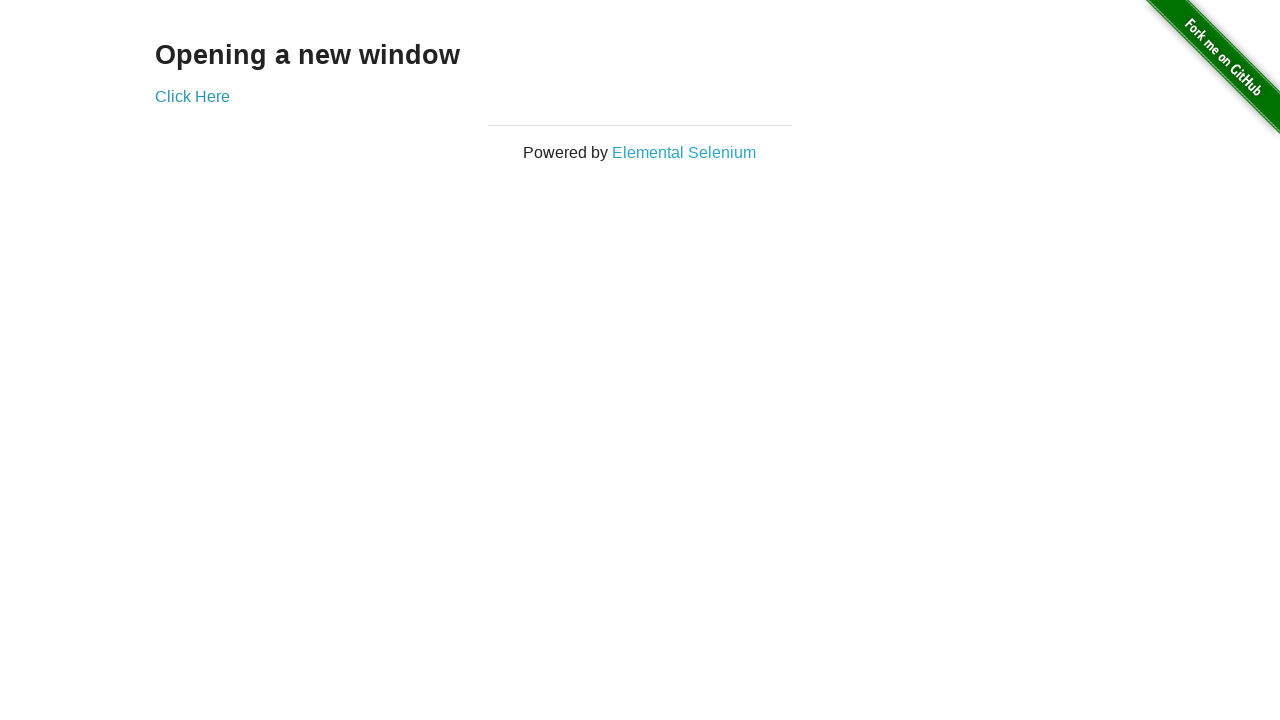

Verified original page title is still 'The Internet'
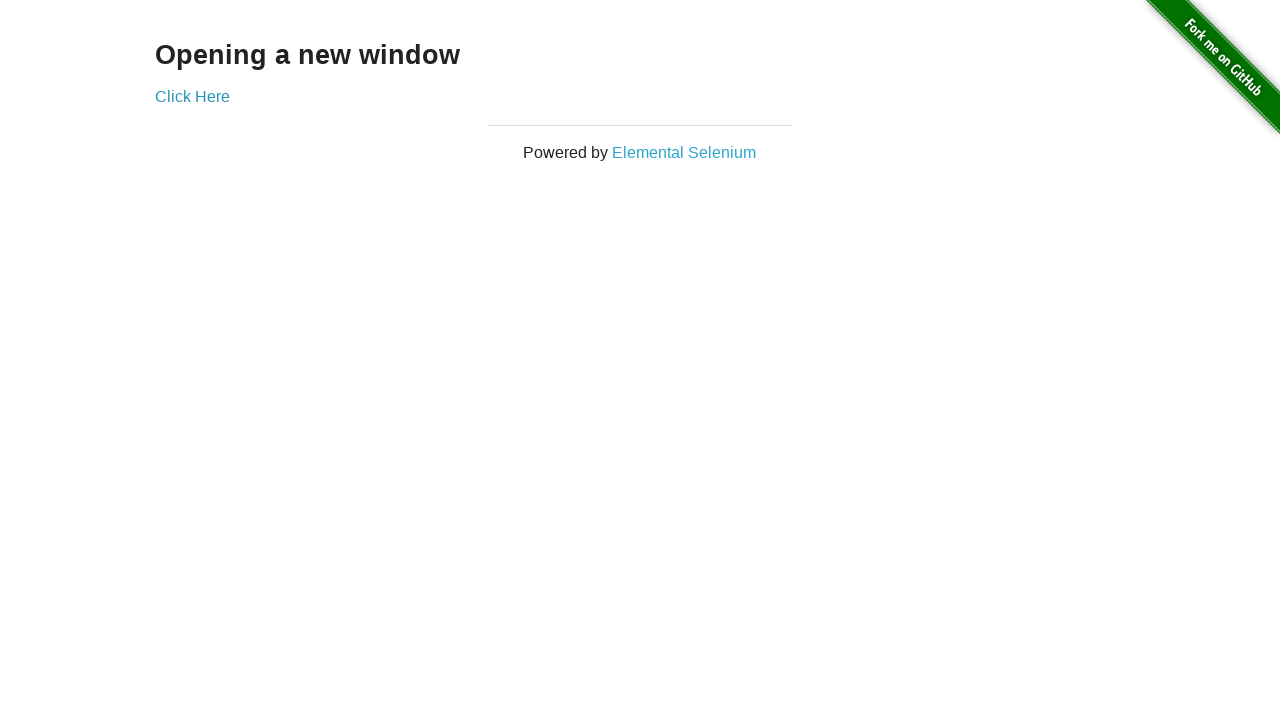

Switched focus back to new window
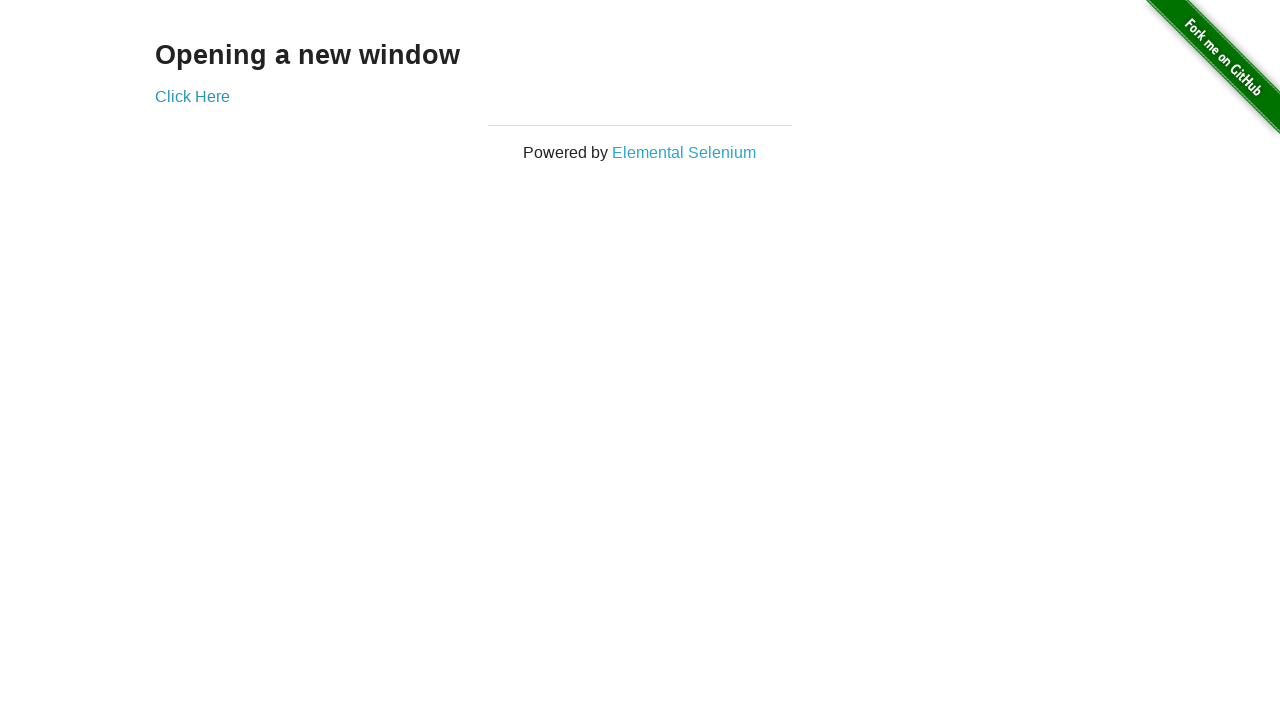

Waited 3 seconds on new window
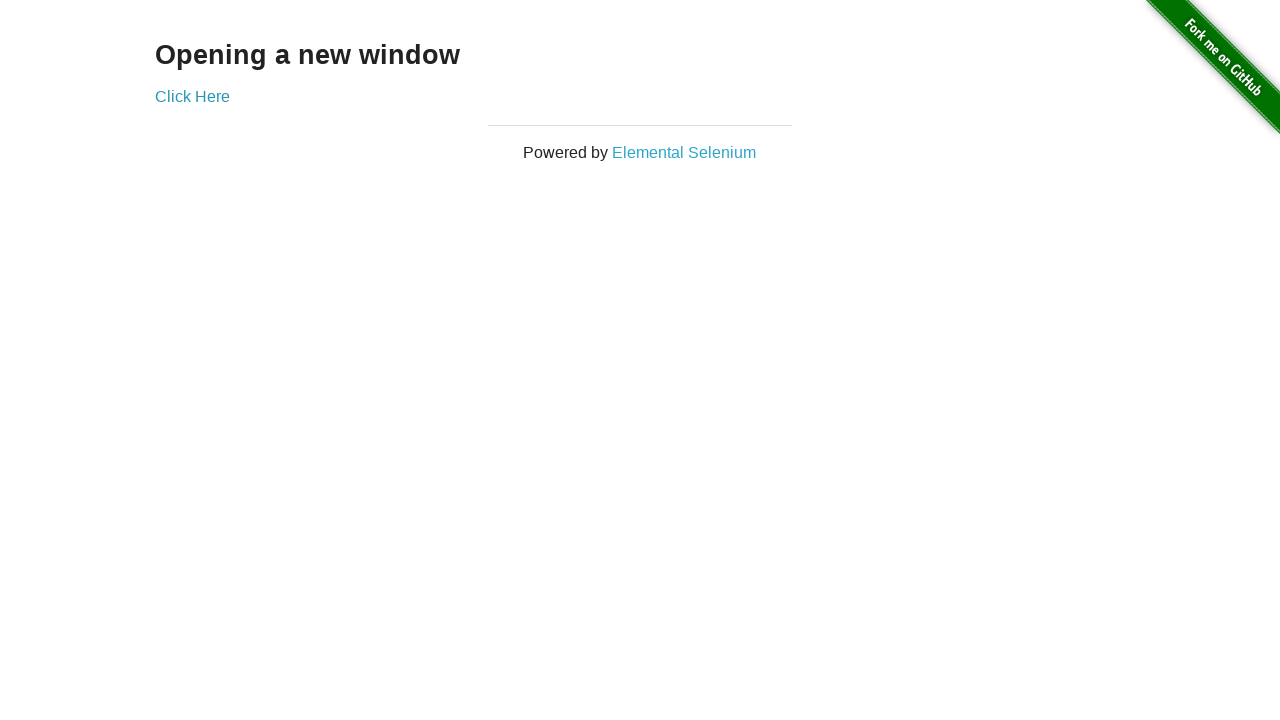

Switched focus back to original page
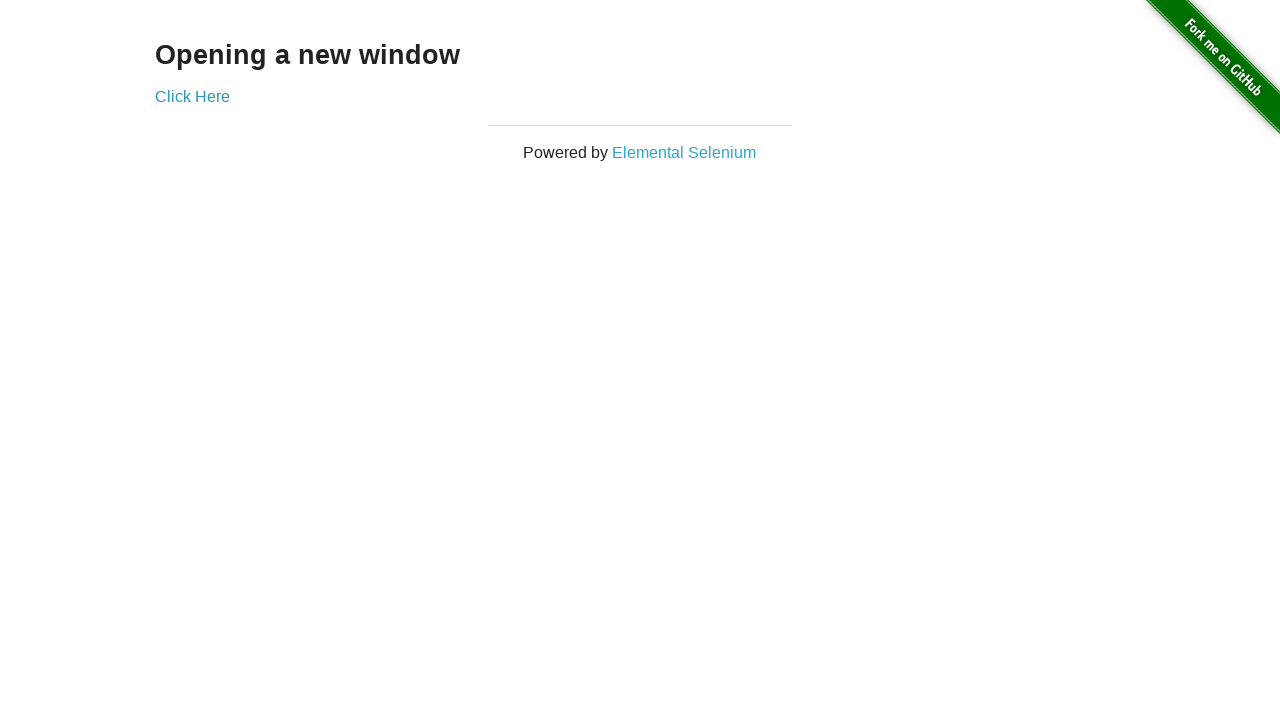

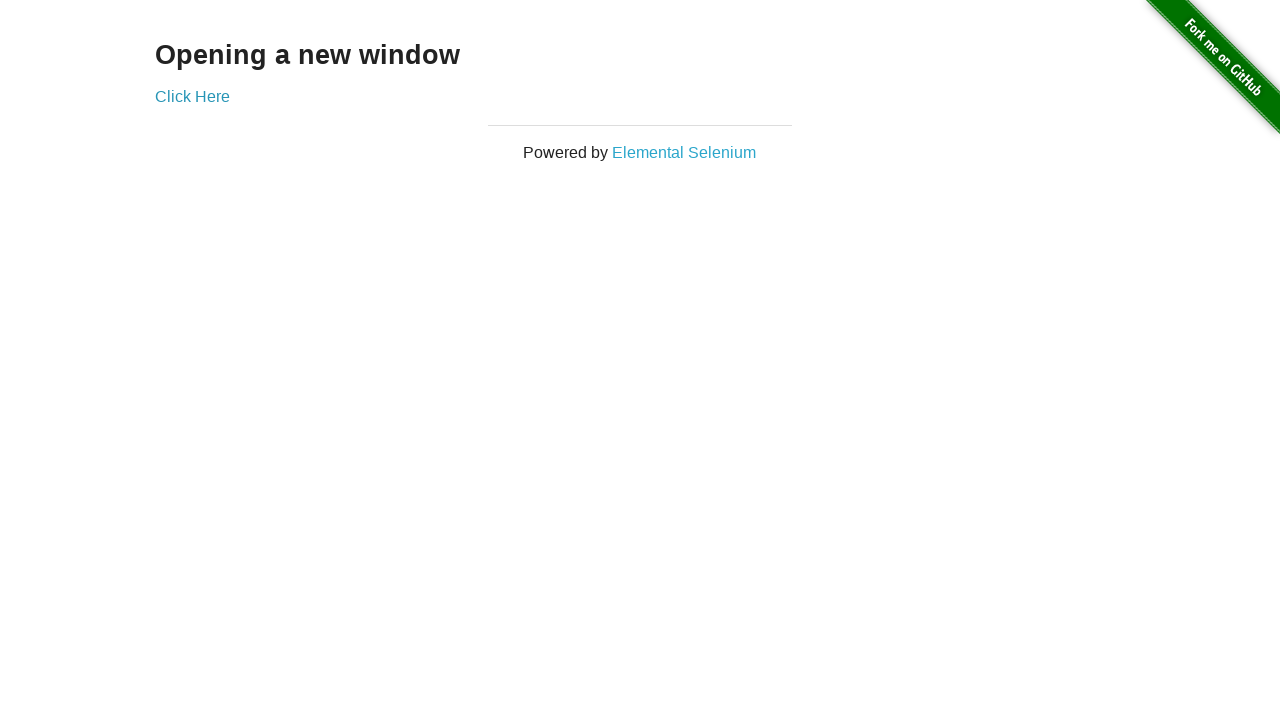